Tests that the todo counter displays the current number of items

Starting URL: https://demo.playwright.dev/todomvc

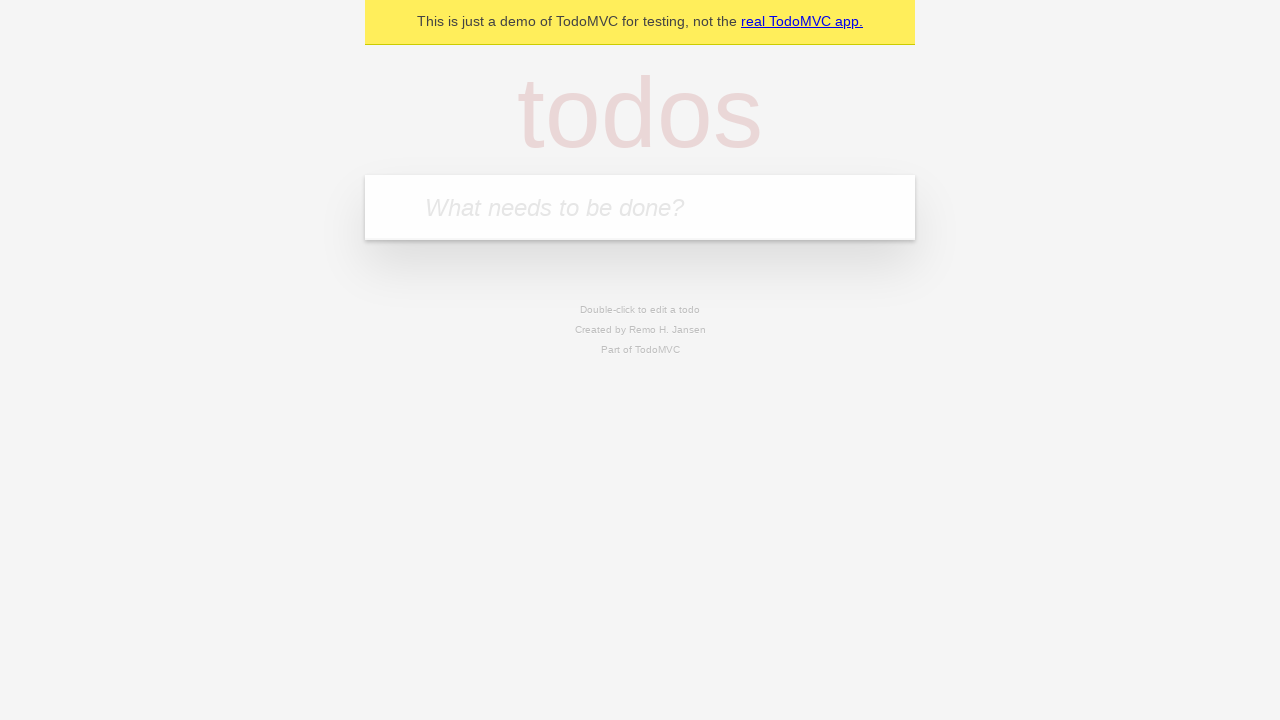

Located the todo input field with placeholder 'What needs to be done?'
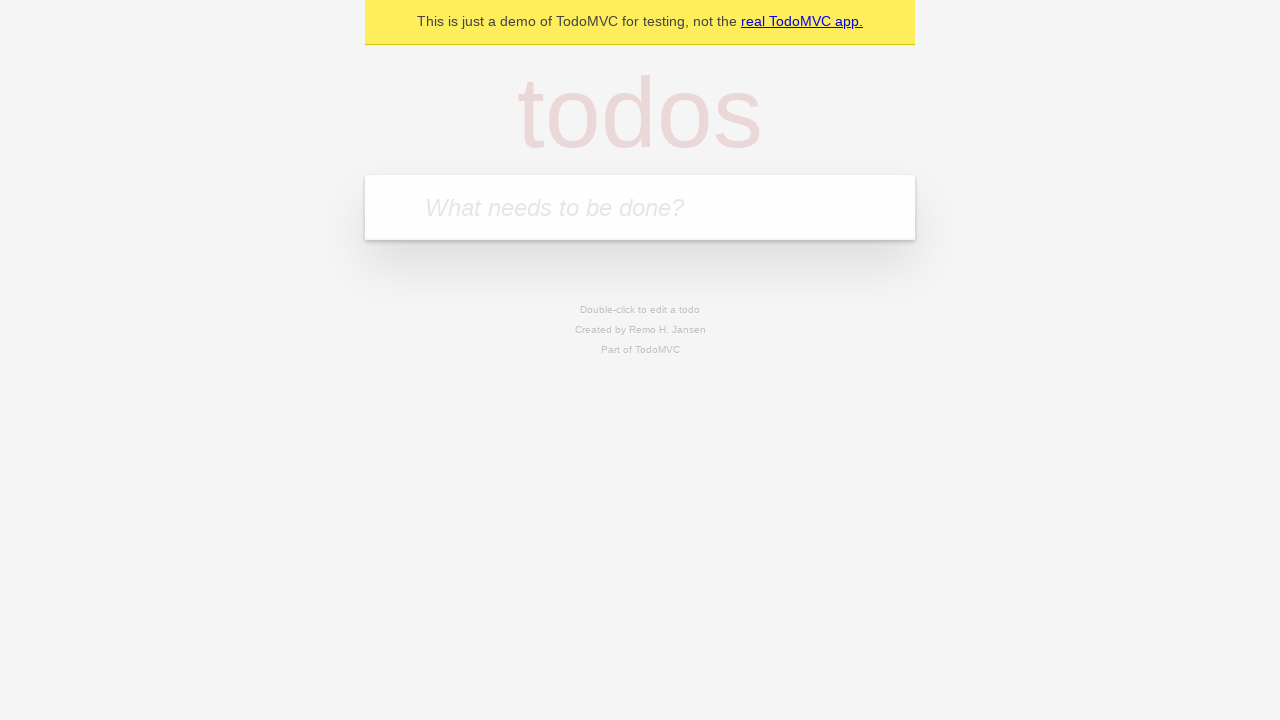

Filled first todo item with 'buy some cheese' on internal:attr=[placeholder="What needs to be done?"i]
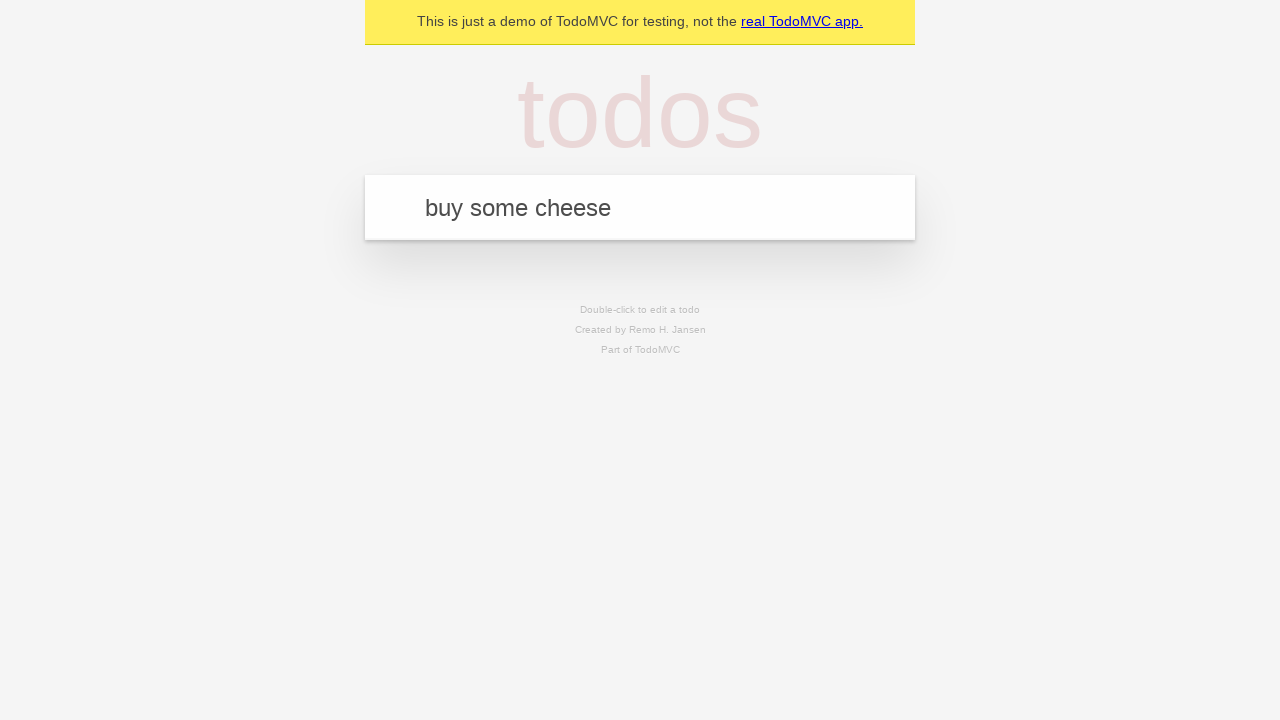

Pressed Enter to add first todo item on internal:attr=[placeholder="What needs to be done?"i]
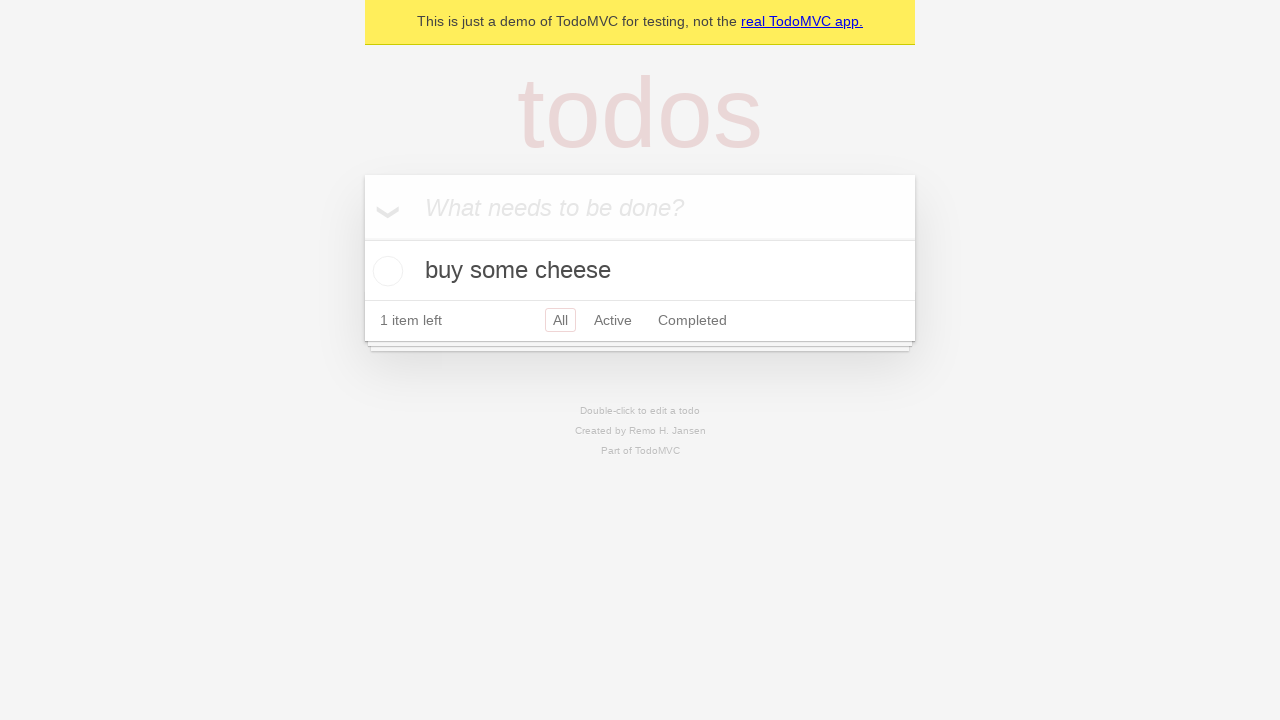

Todo counter element loaded
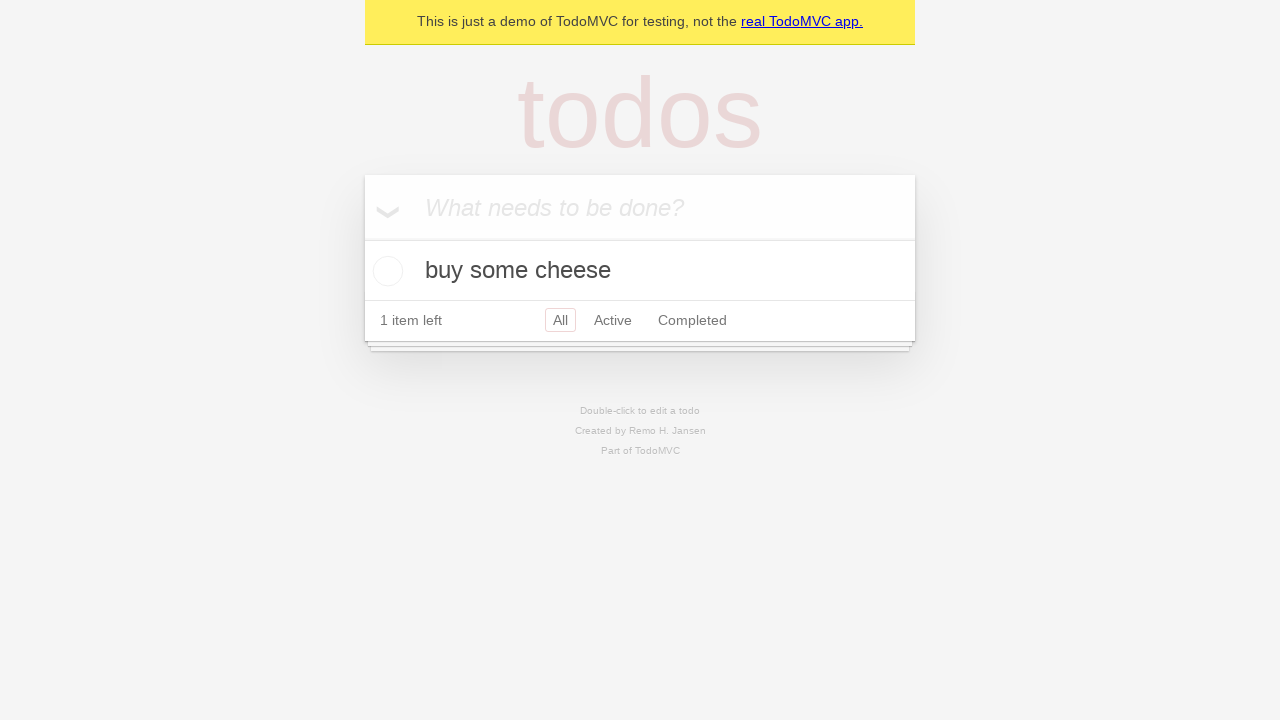

Filled second todo item with 'feed the cat' on internal:attr=[placeholder="What needs to be done?"i]
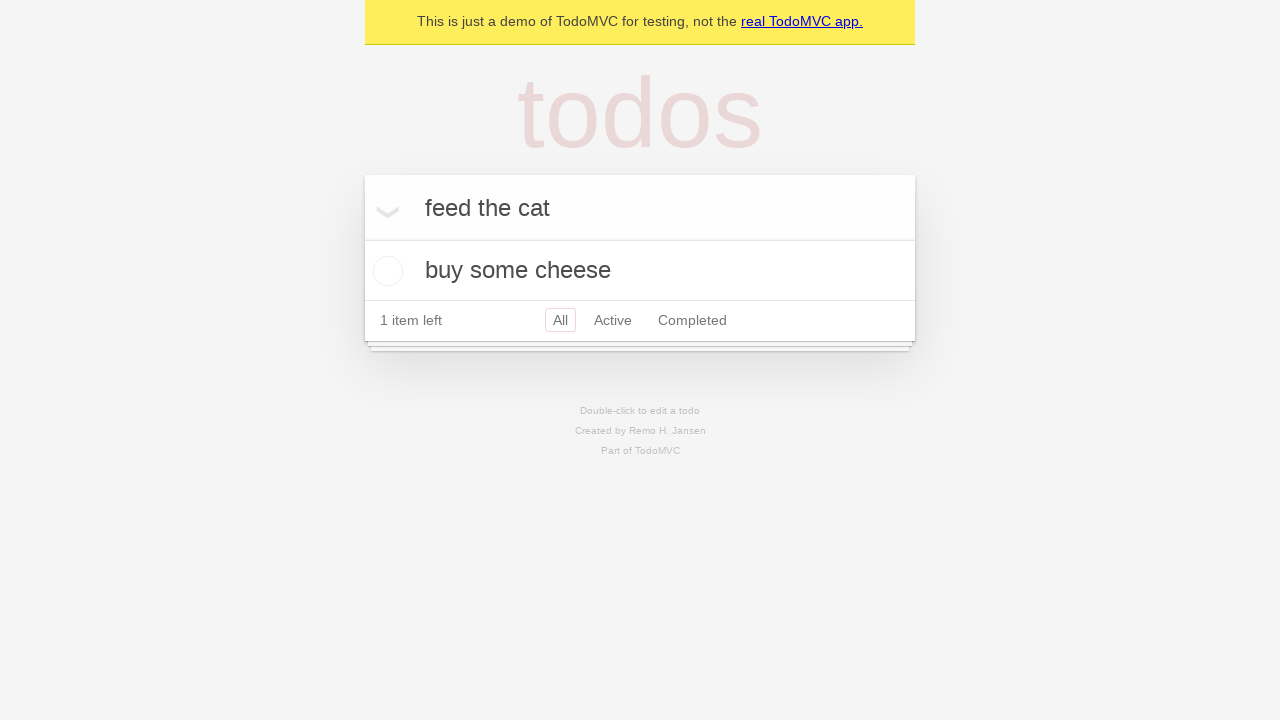

Pressed Enter to add second todo item on internal:attr=[placeholder="What needs to be done?"i]
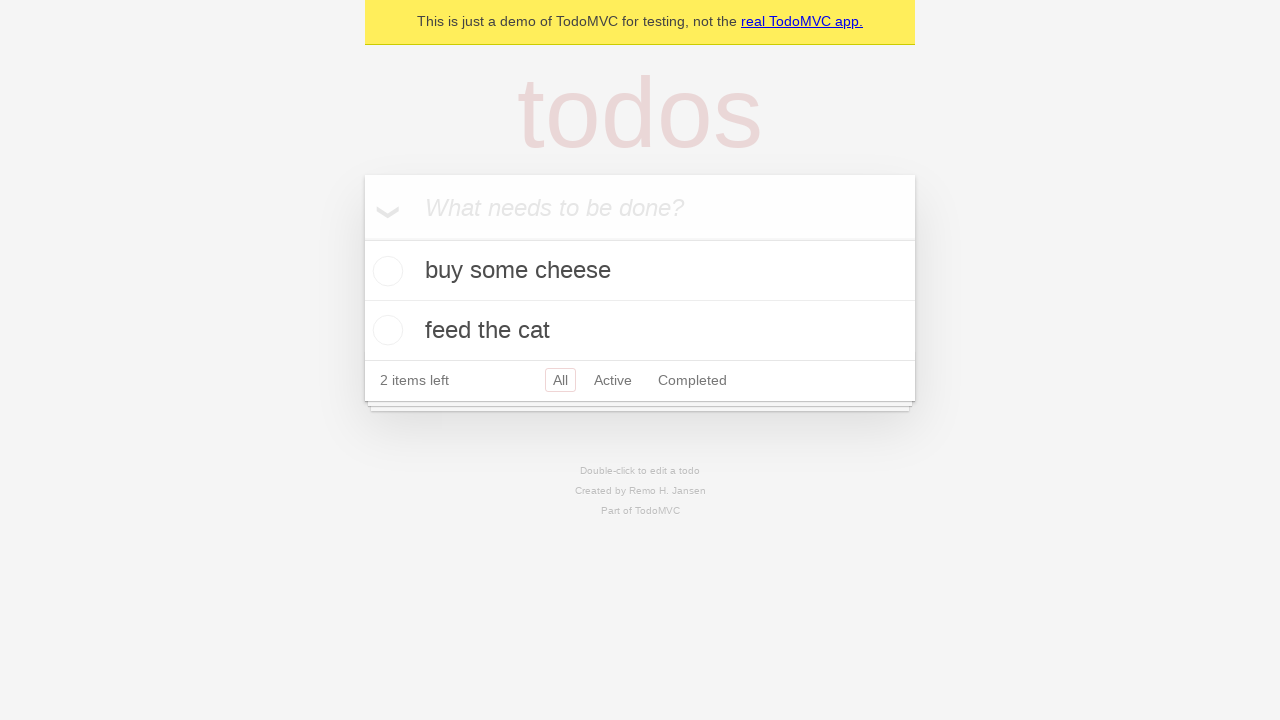

Todo counter updated to display '2' items
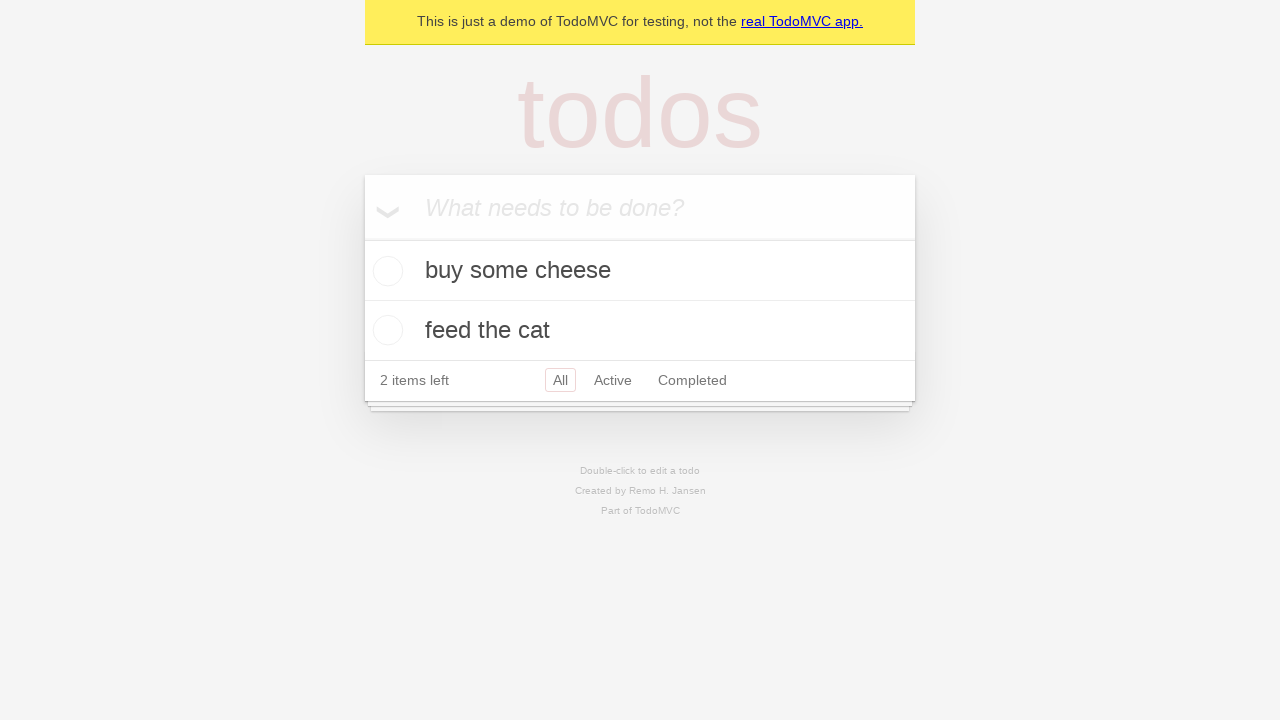

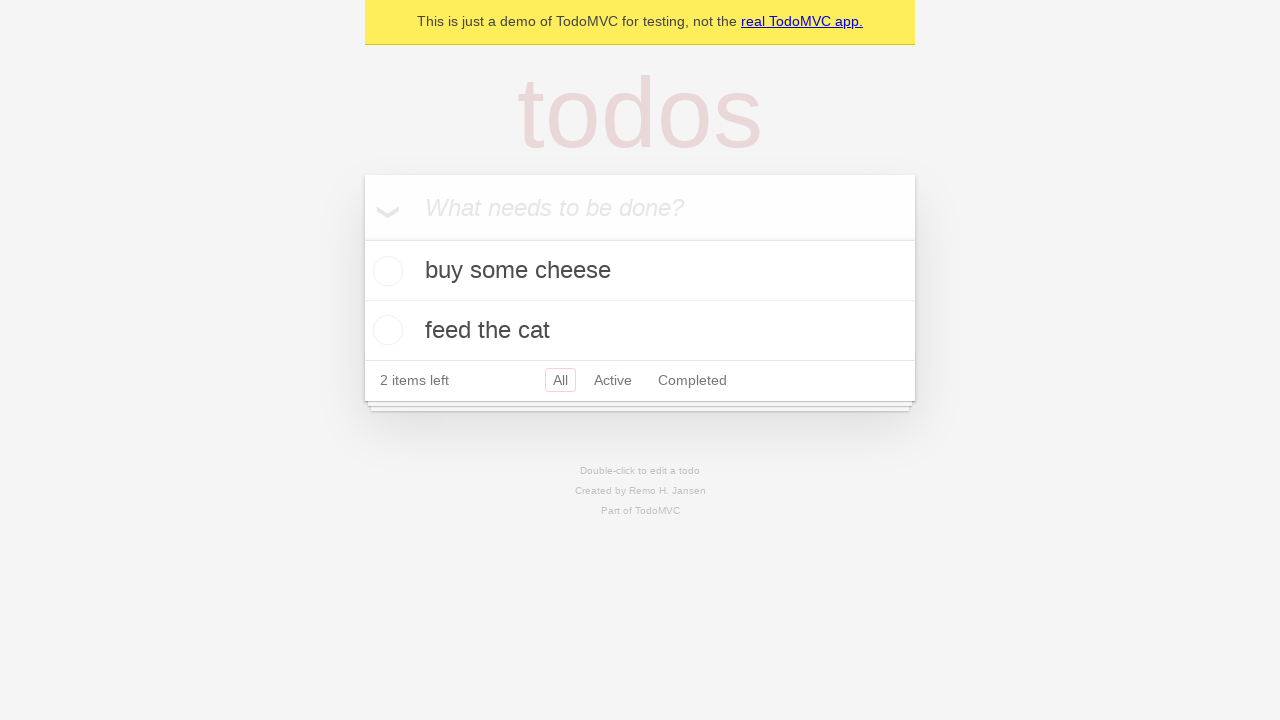